Navigates to the automation practice form page and retrieves the page title using JavaScript execution.

Starting URL: https://demoqa.com/automation-practice-form

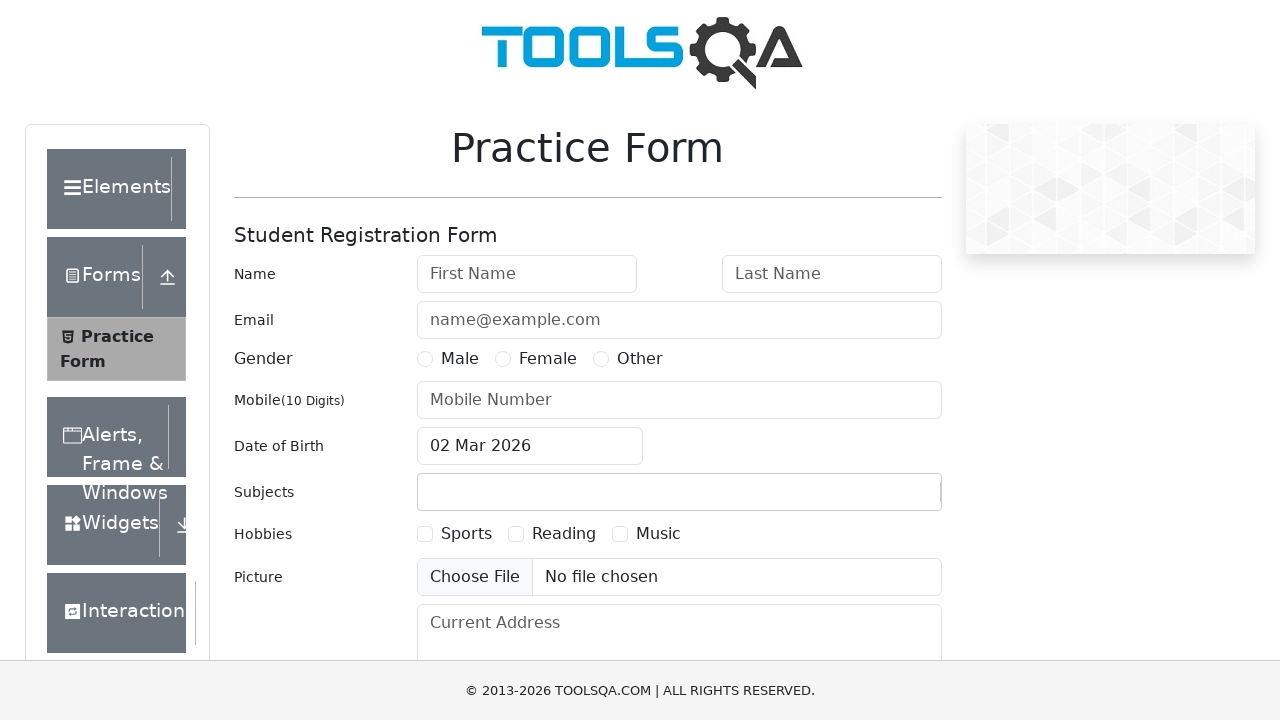

Waited for page to reach domcontentloaded state
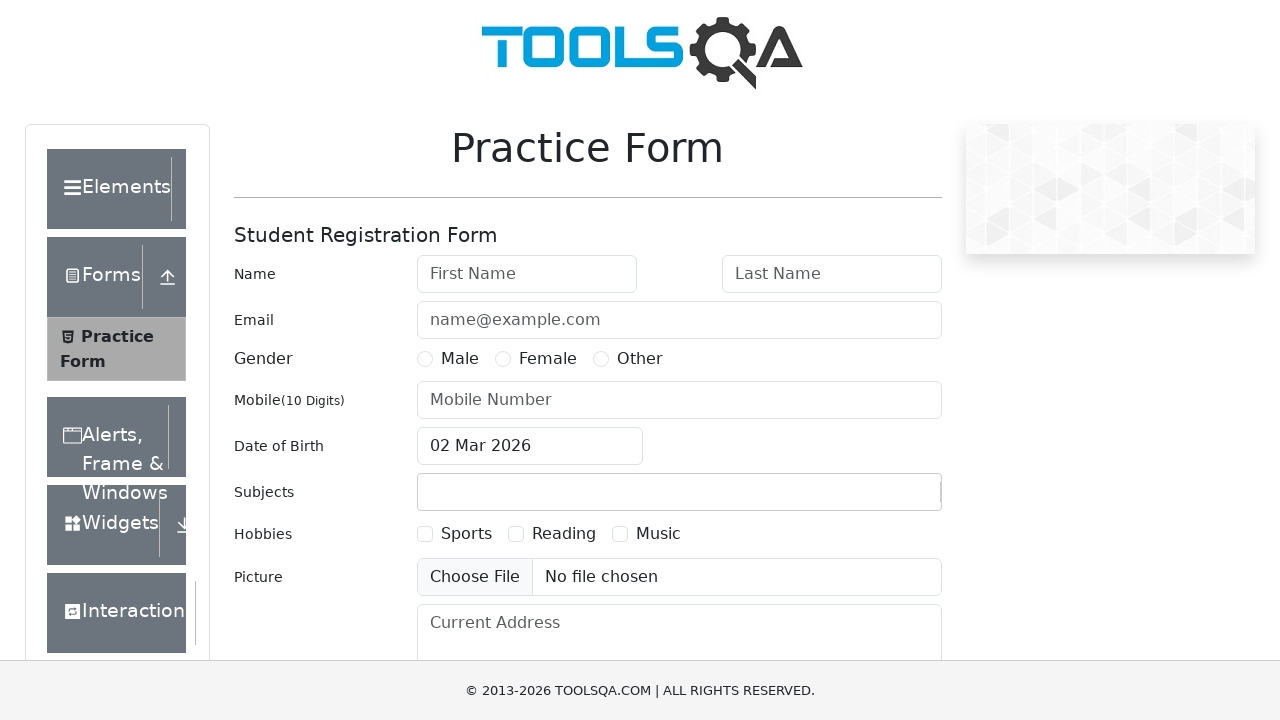

Retrieved page title: demosite
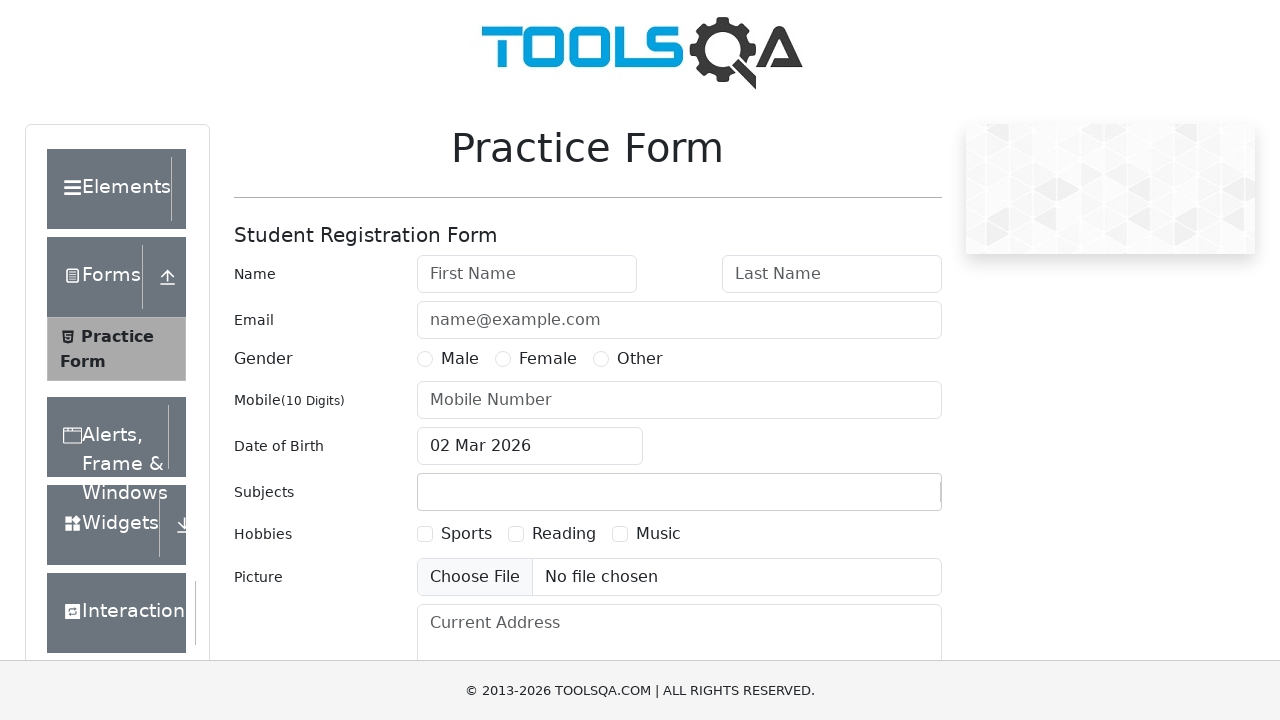

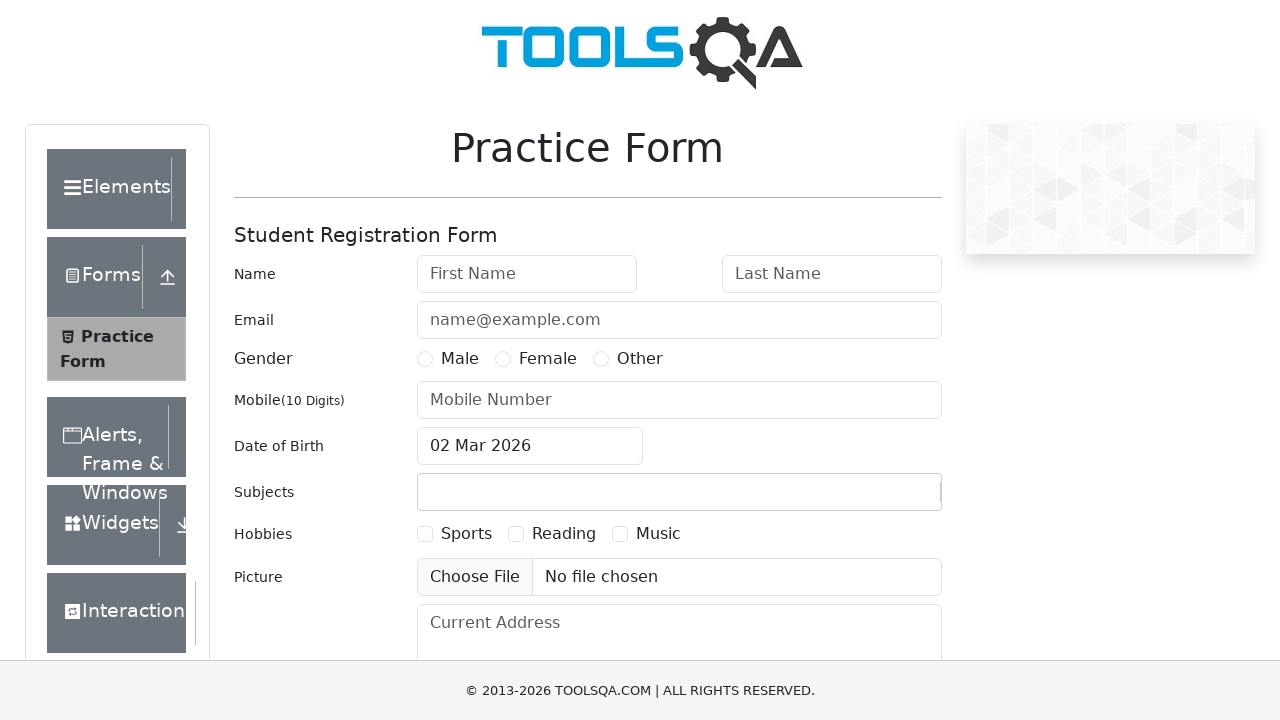